Tests table interaction by reading cell values, sorting the table by clicking a column header, and verifying the cell values change after sorting

Starting URL: https://v1.training-support.net/selenium/tables

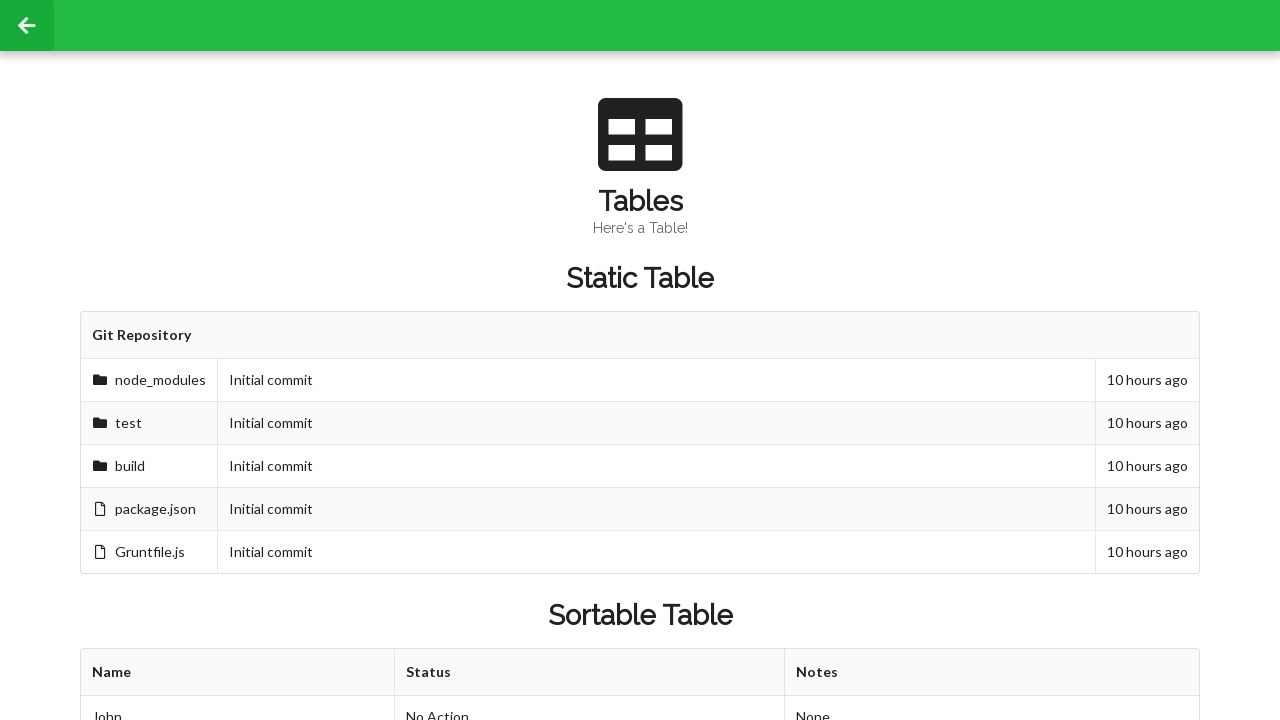

Located table body rows
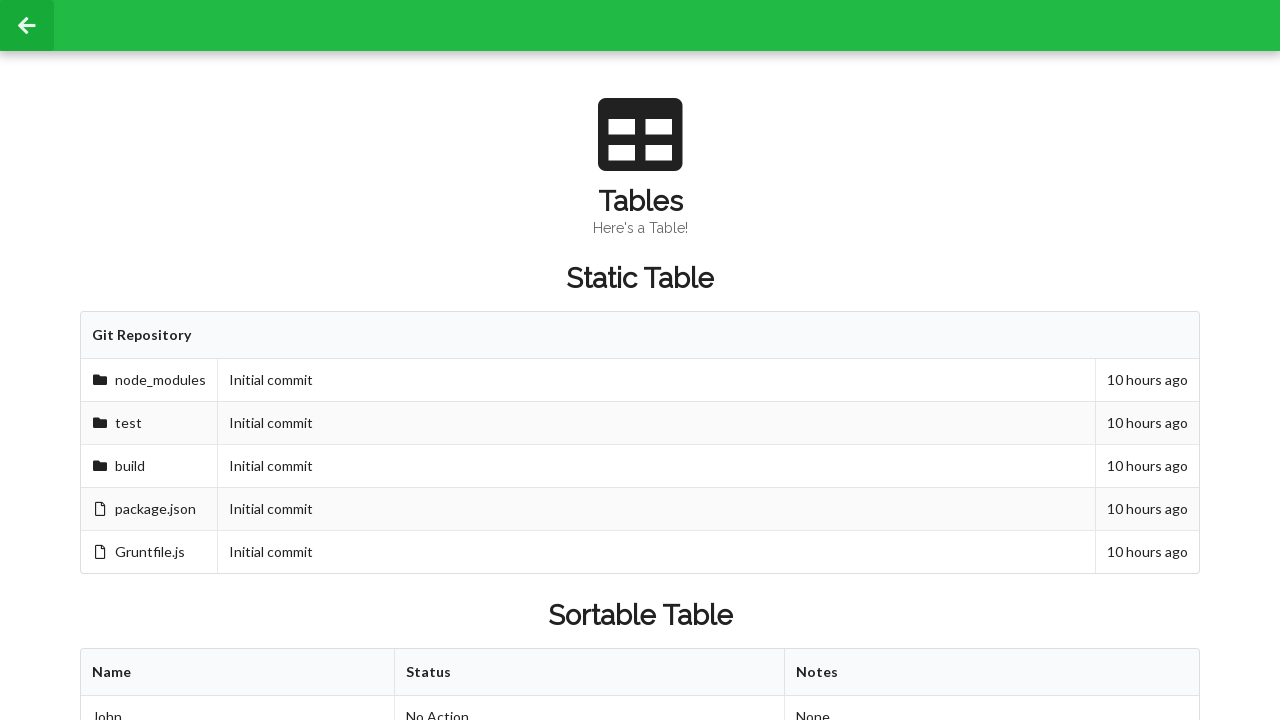

Counted table rows
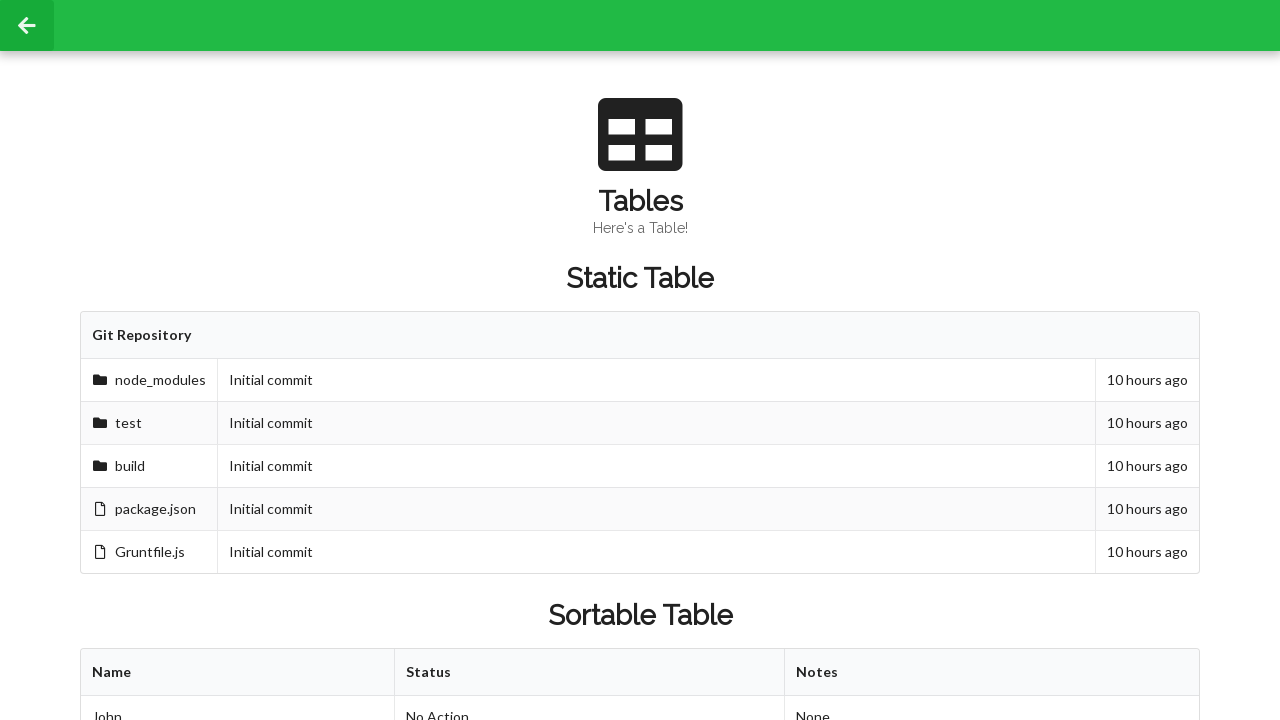

Located table columns in first row
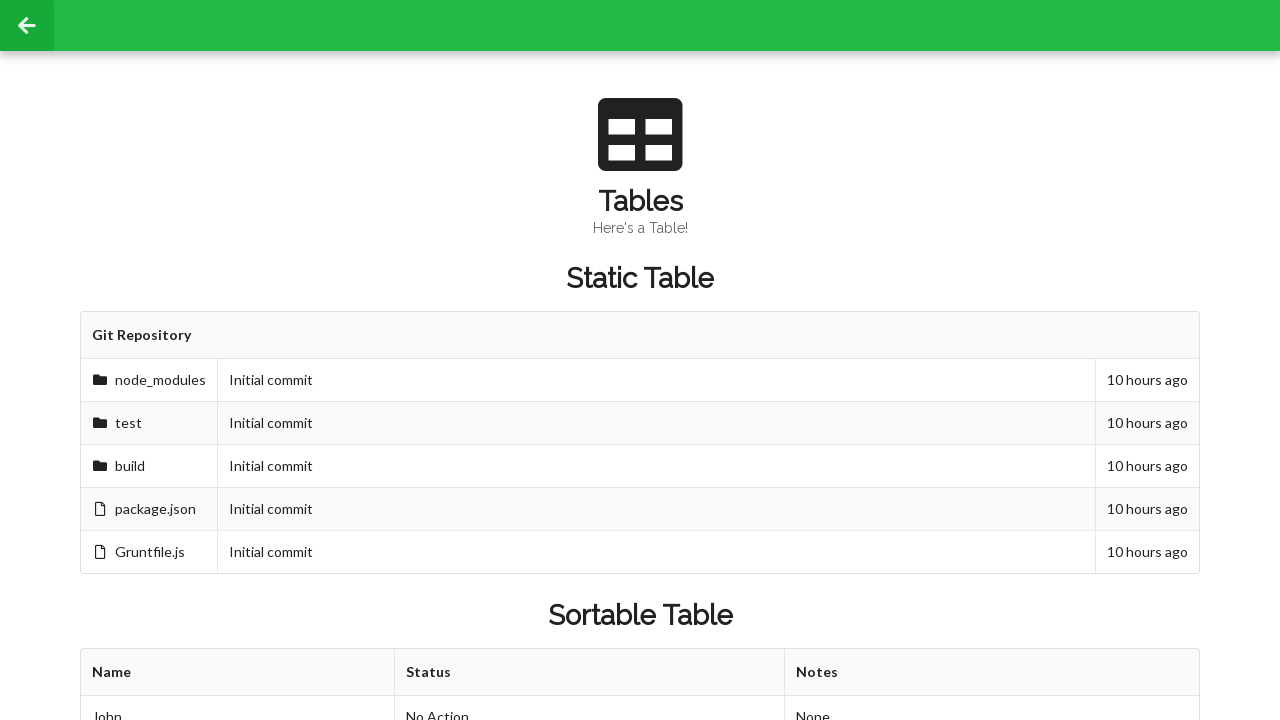

Counted table columns
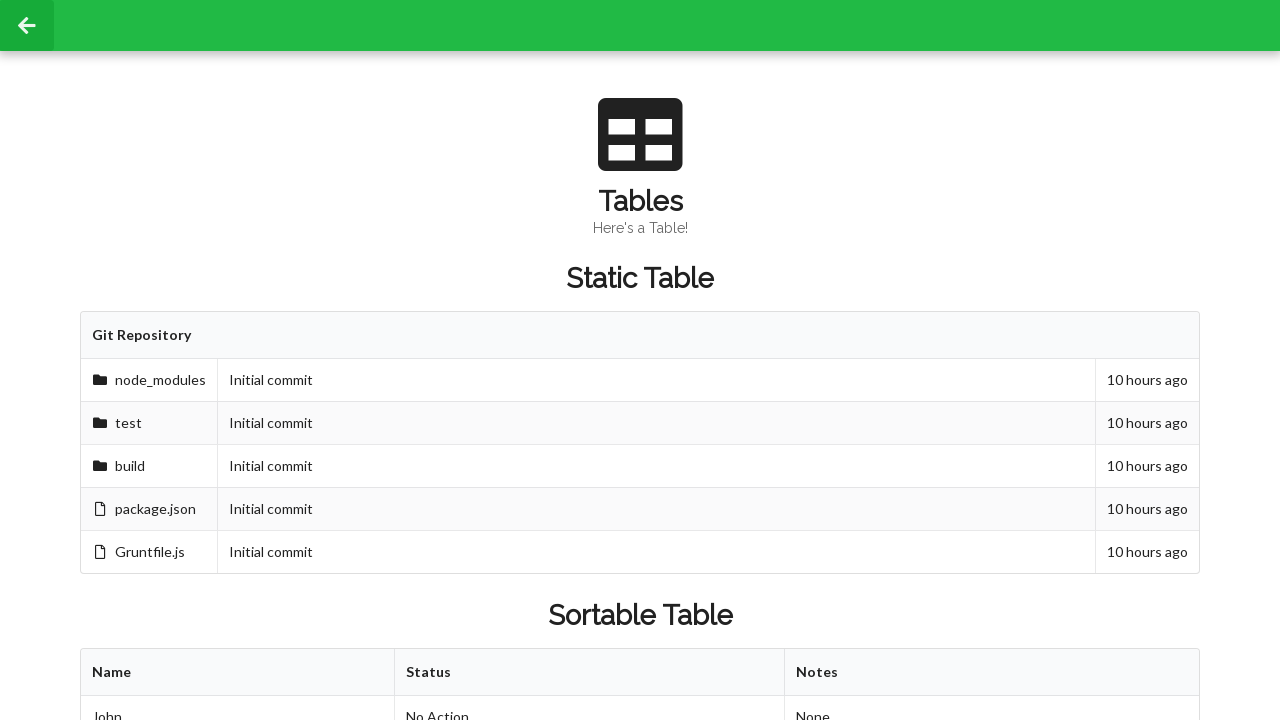

Located cell at row 2, column 2
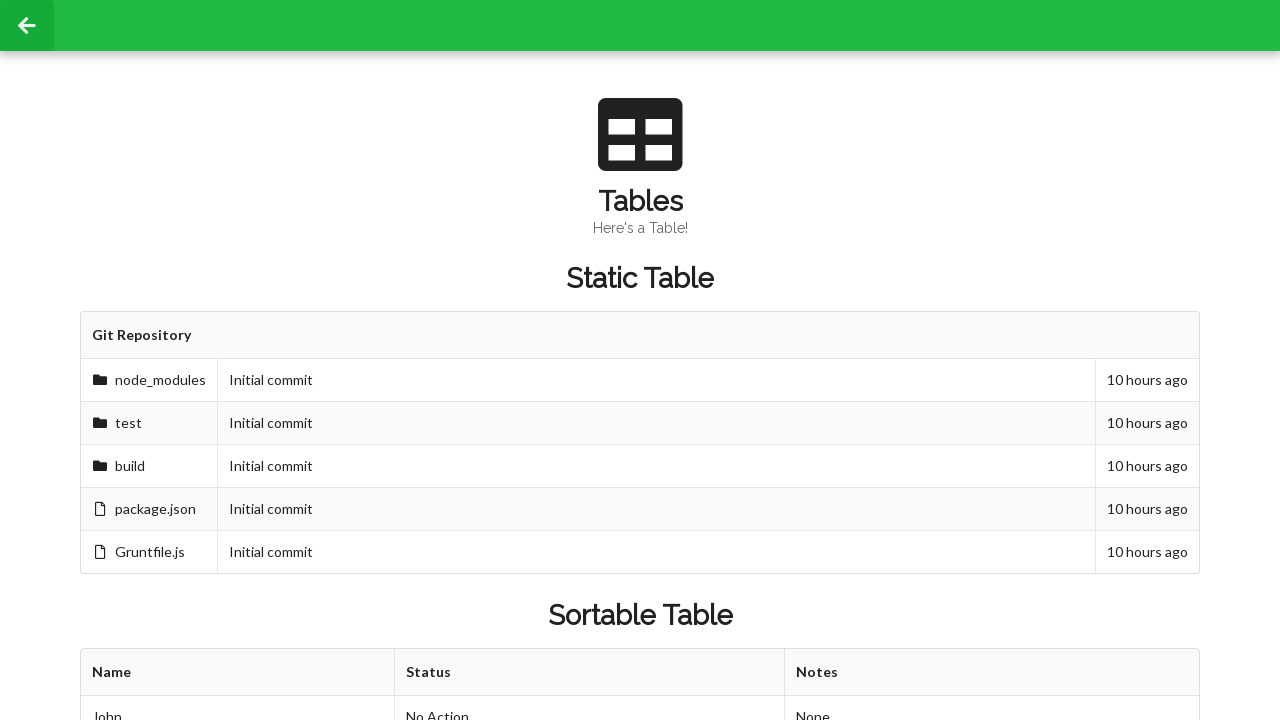

Read initial cell value from row 2, column 2
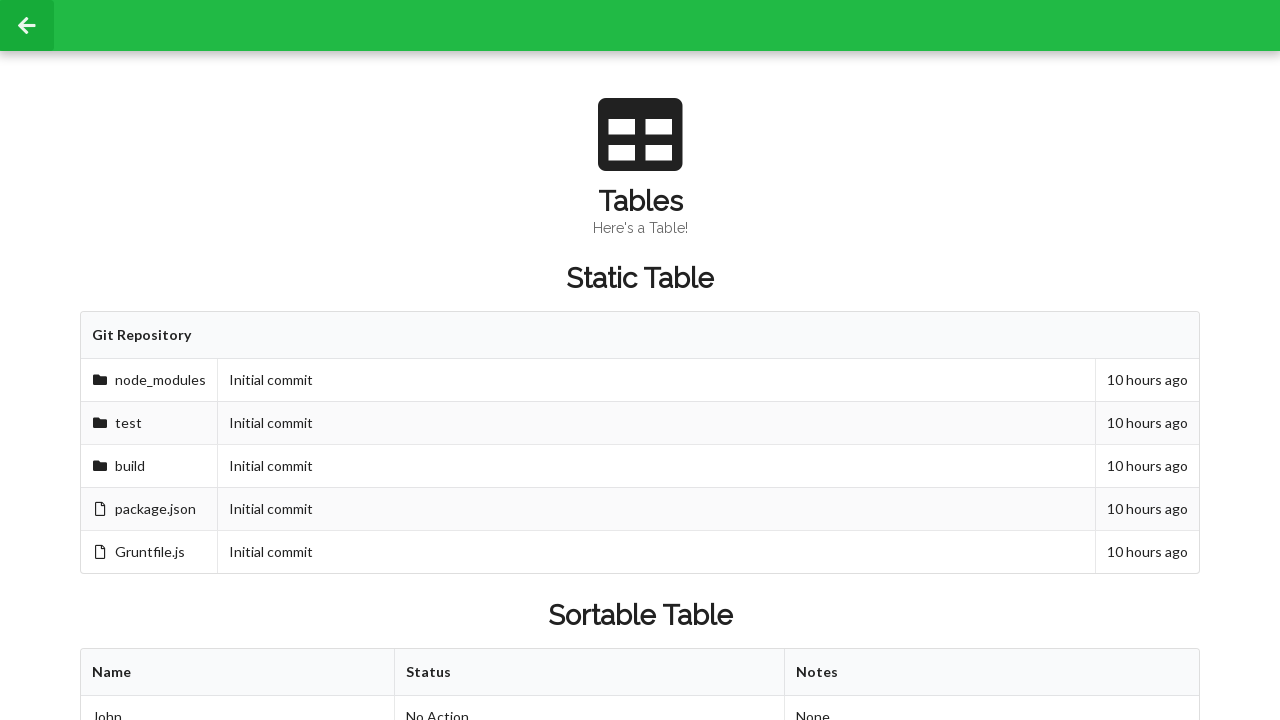

Clicked table header to sort by first column at (238, 673) on xpath=//table[@id='sortableTable']/thead/tr[1]/th
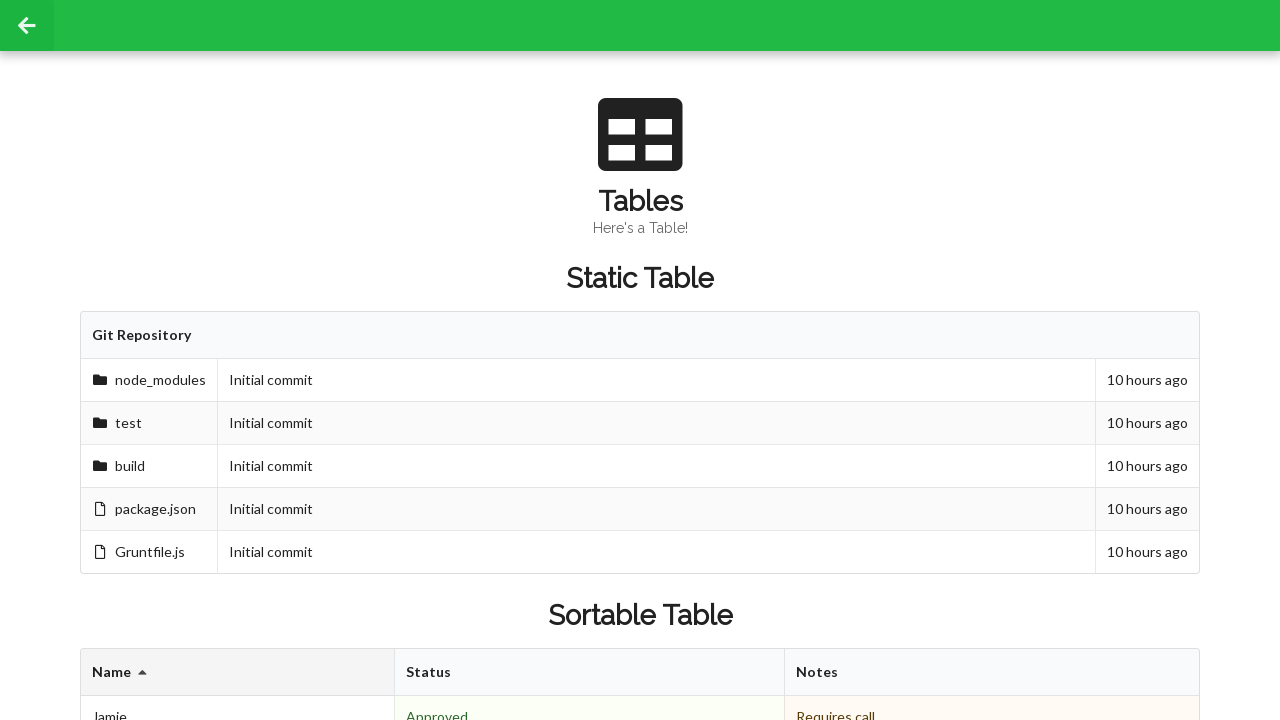

Located cell at row 2, column 2 after sorting
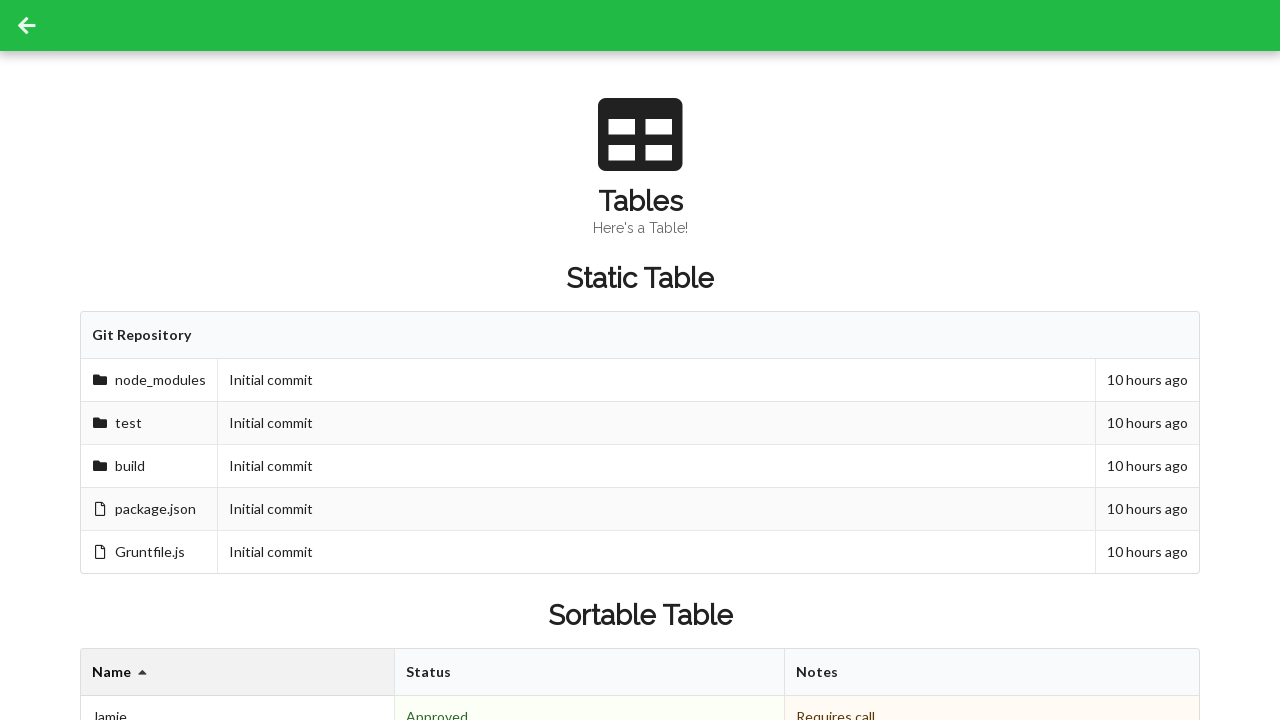

Read cell value after sorting and verified it changed
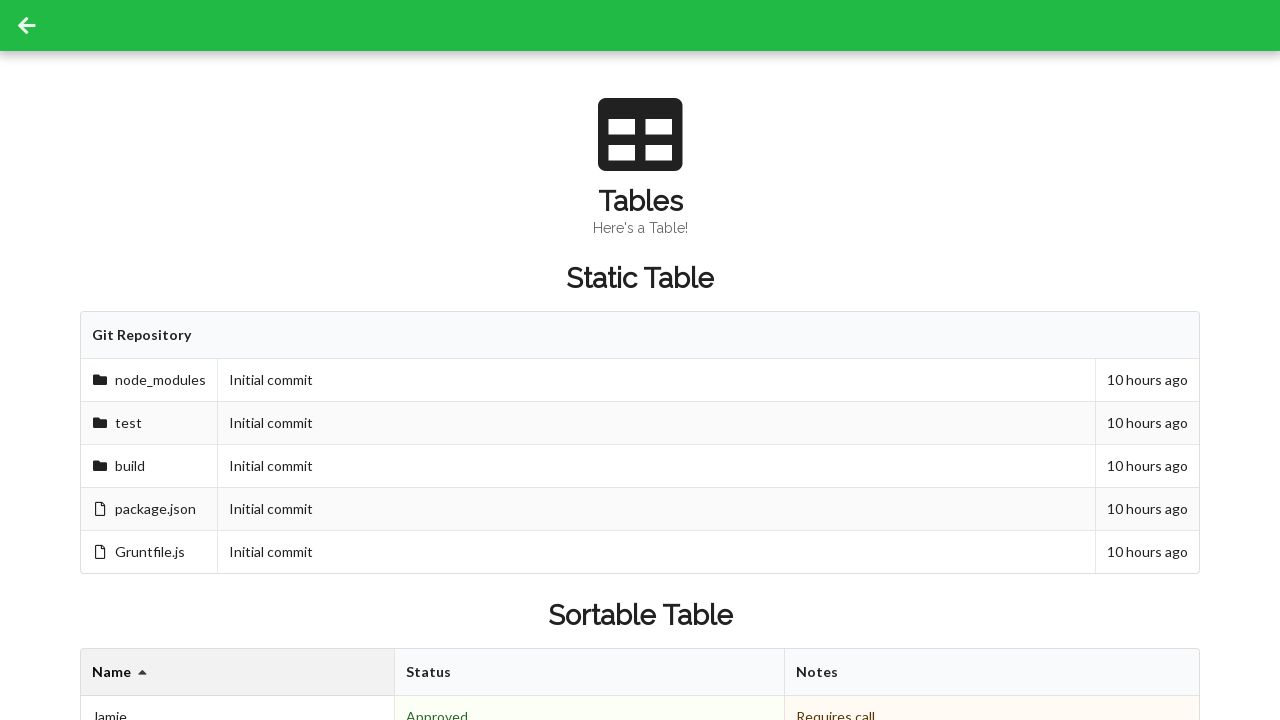

Located table footer row
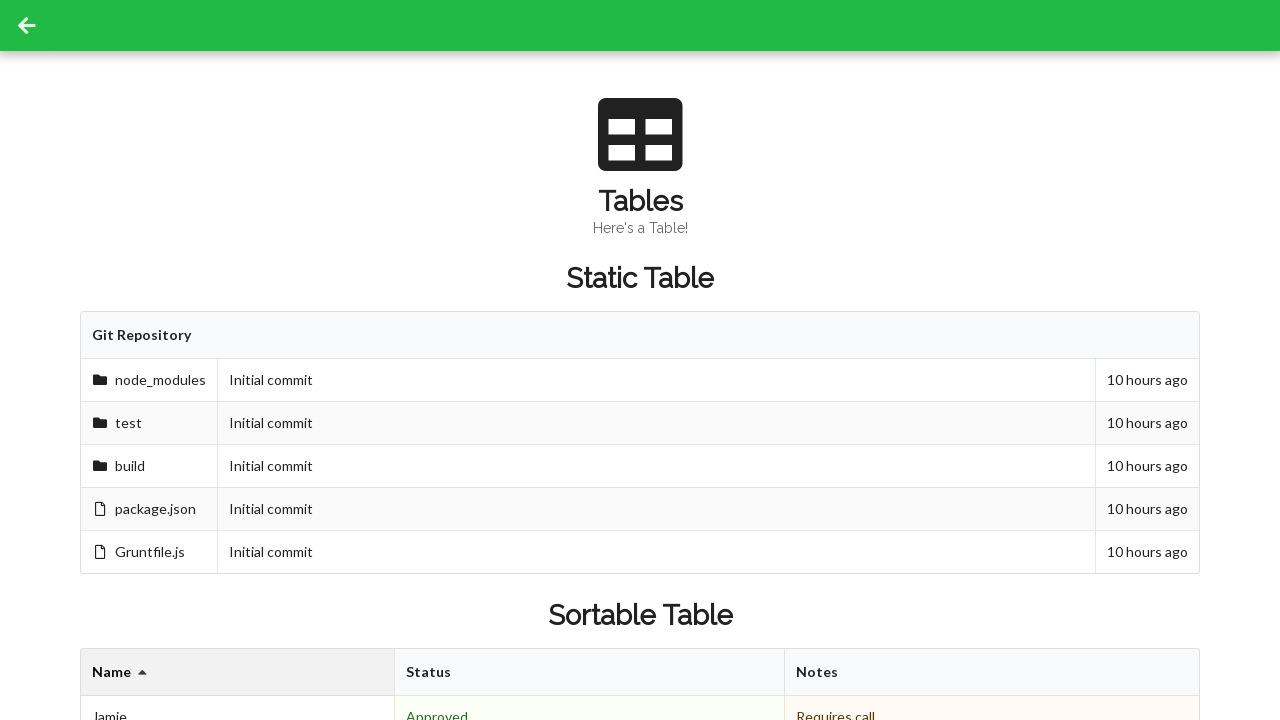

Read footer cell values
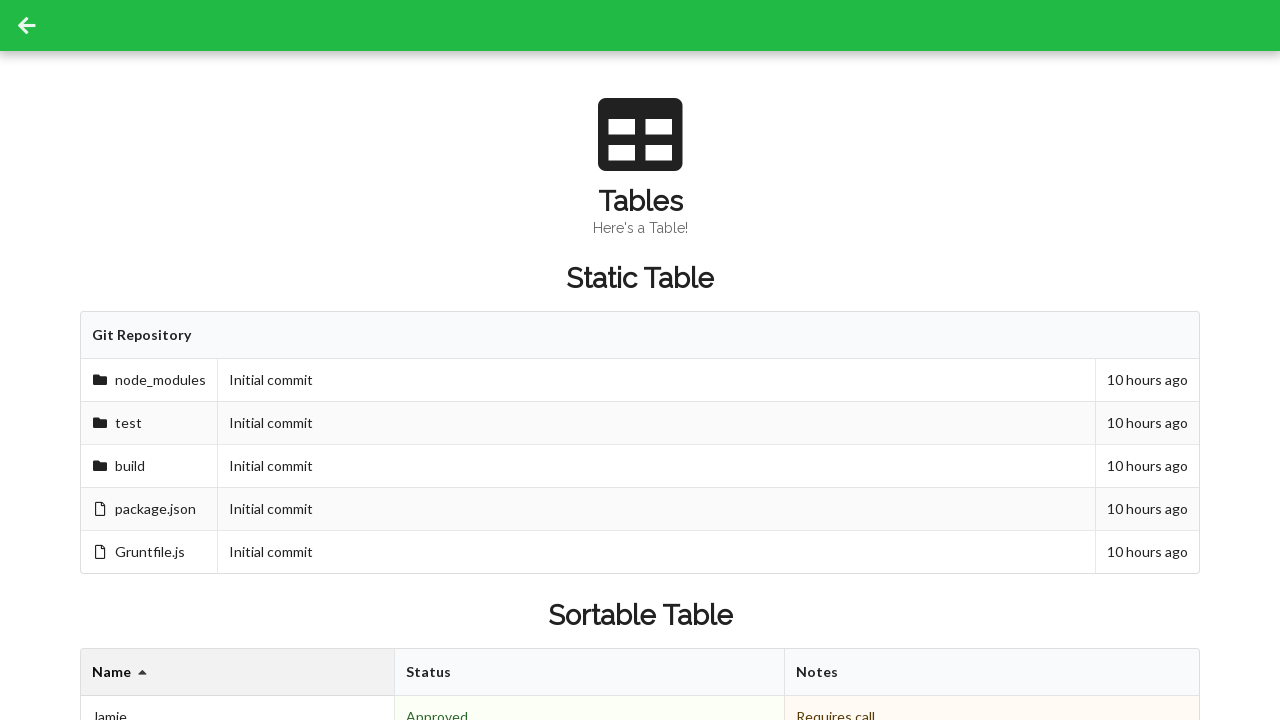

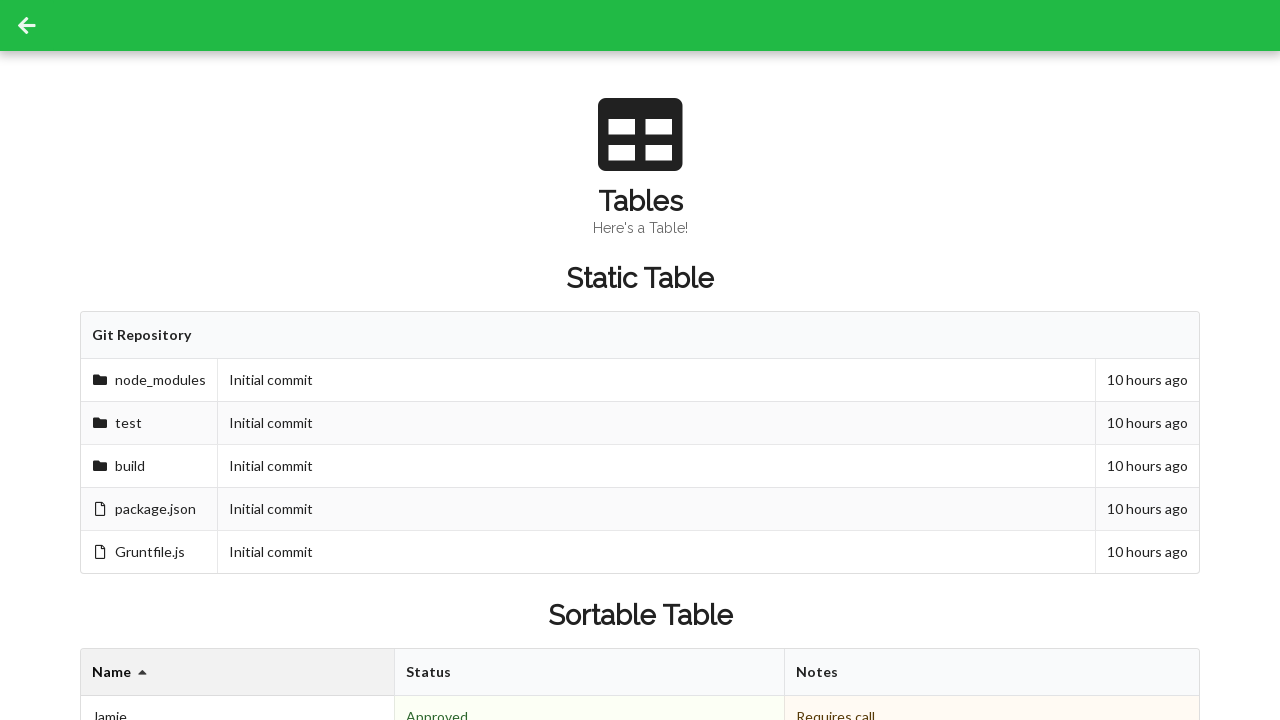